Opens GitHub homepage, searches for a specific repository, navigates to it, and verifies the Issues tab is present

Starting URL: https://github.com

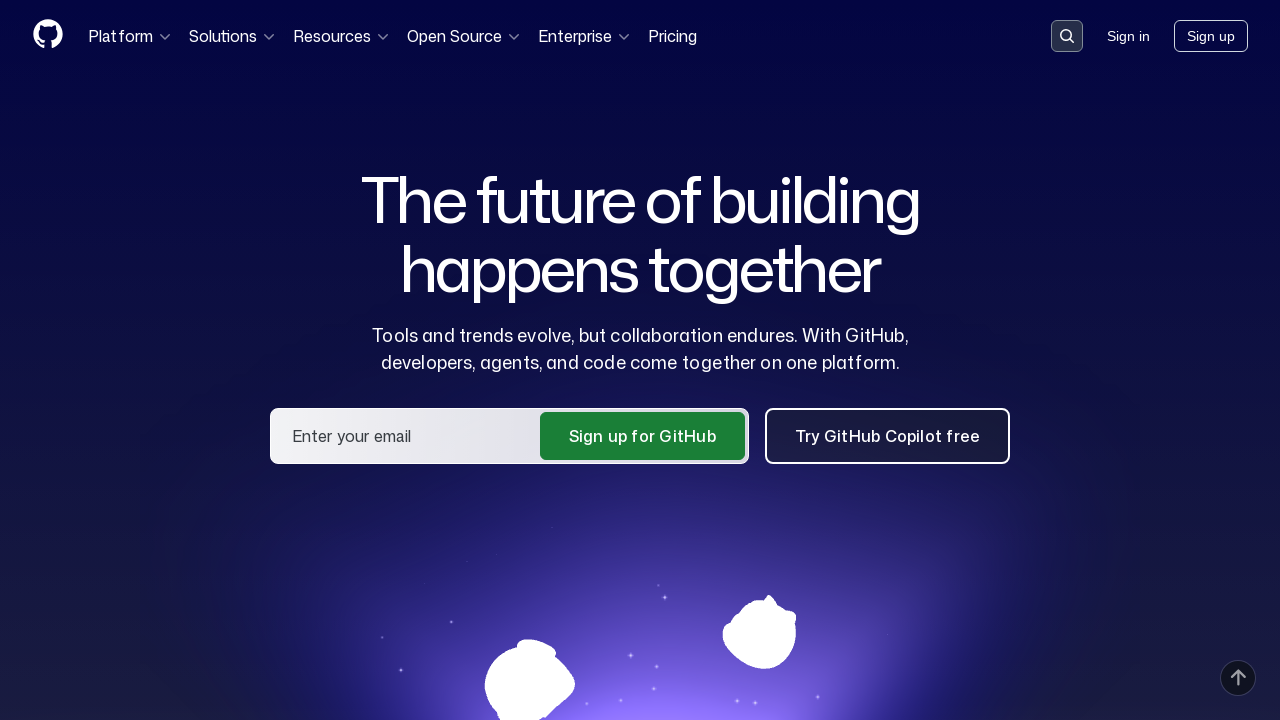

Clicked search button in header at (1067, 36) on .header-search-button
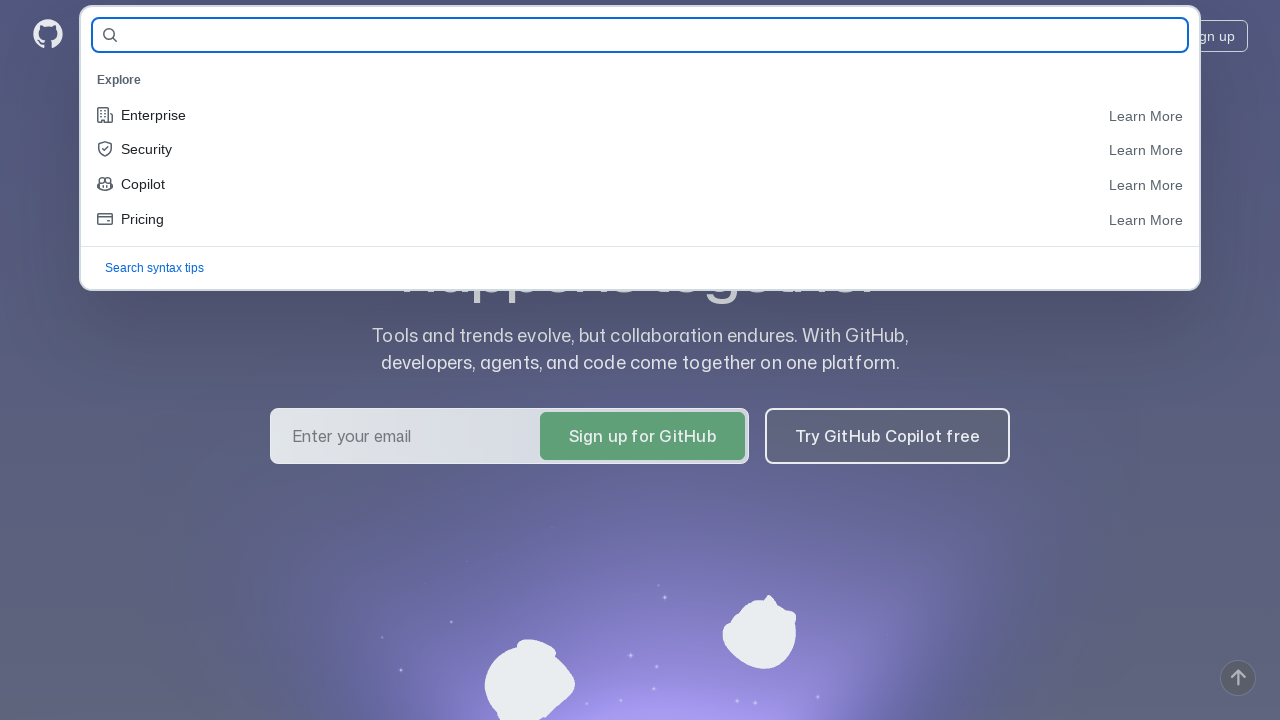

Filled search field with repository name 'zhadyra-sh/allureHomeWork' on #query-builder-test
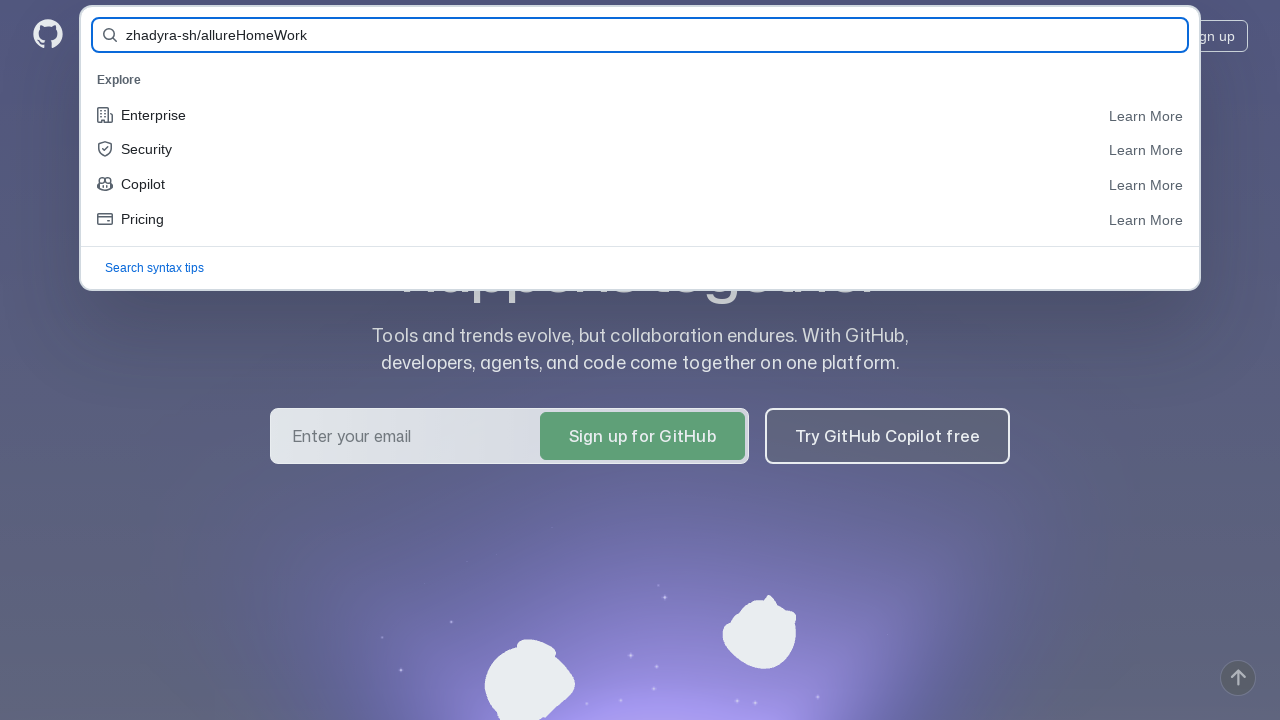

Pressed Enter to search for repository on #query-builder-test
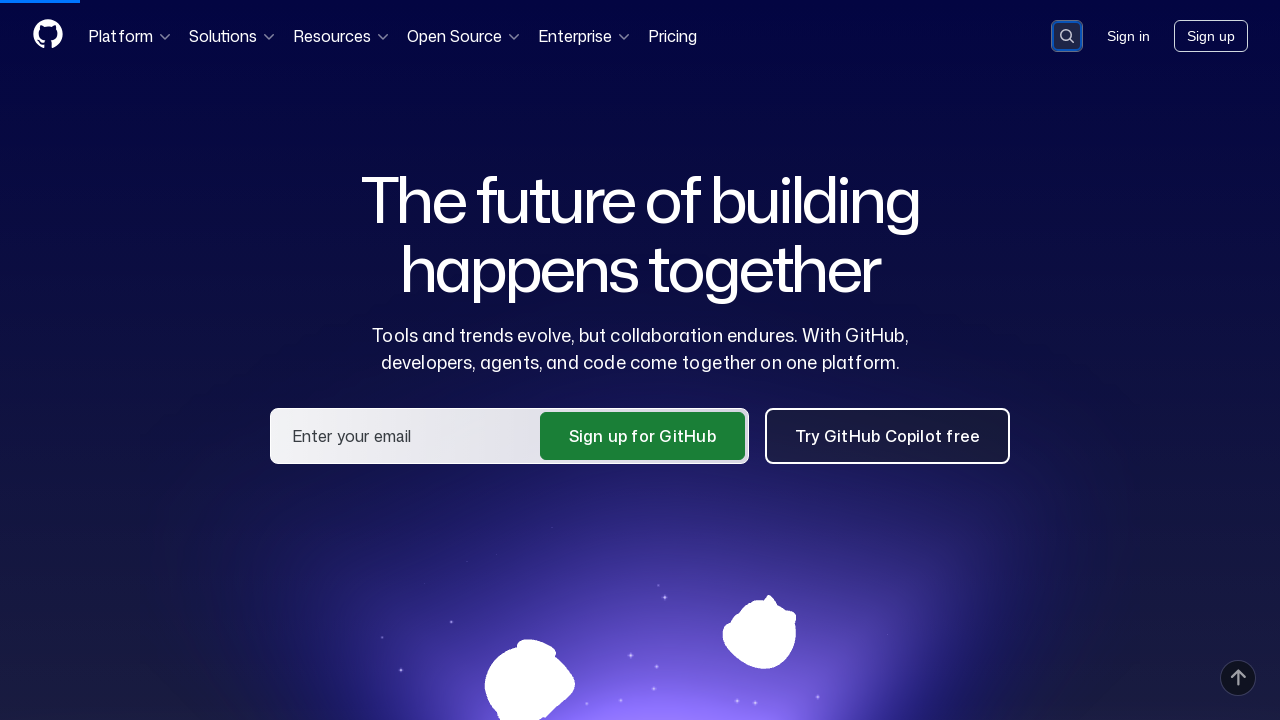

Clicked on repository link in search results at (476, 161) on a:has-text('zhadyra-sh/allureHomeWork')
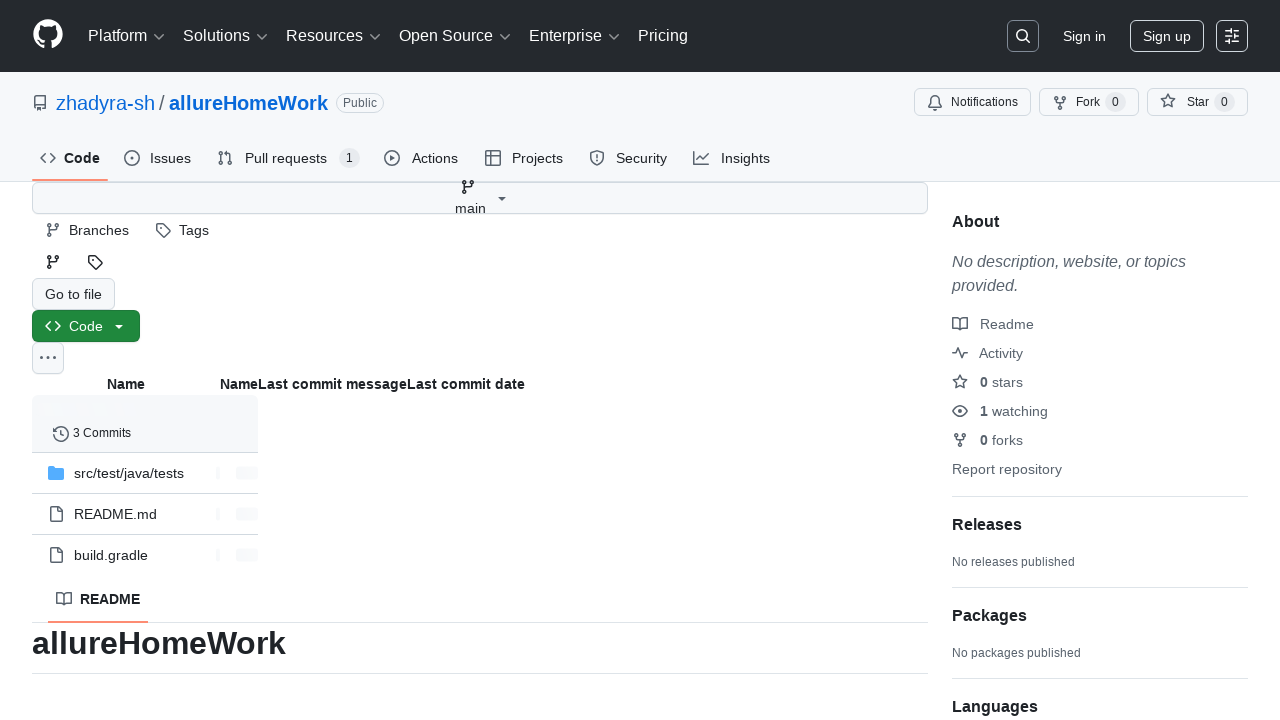

Verified Issues tab is present on repository page
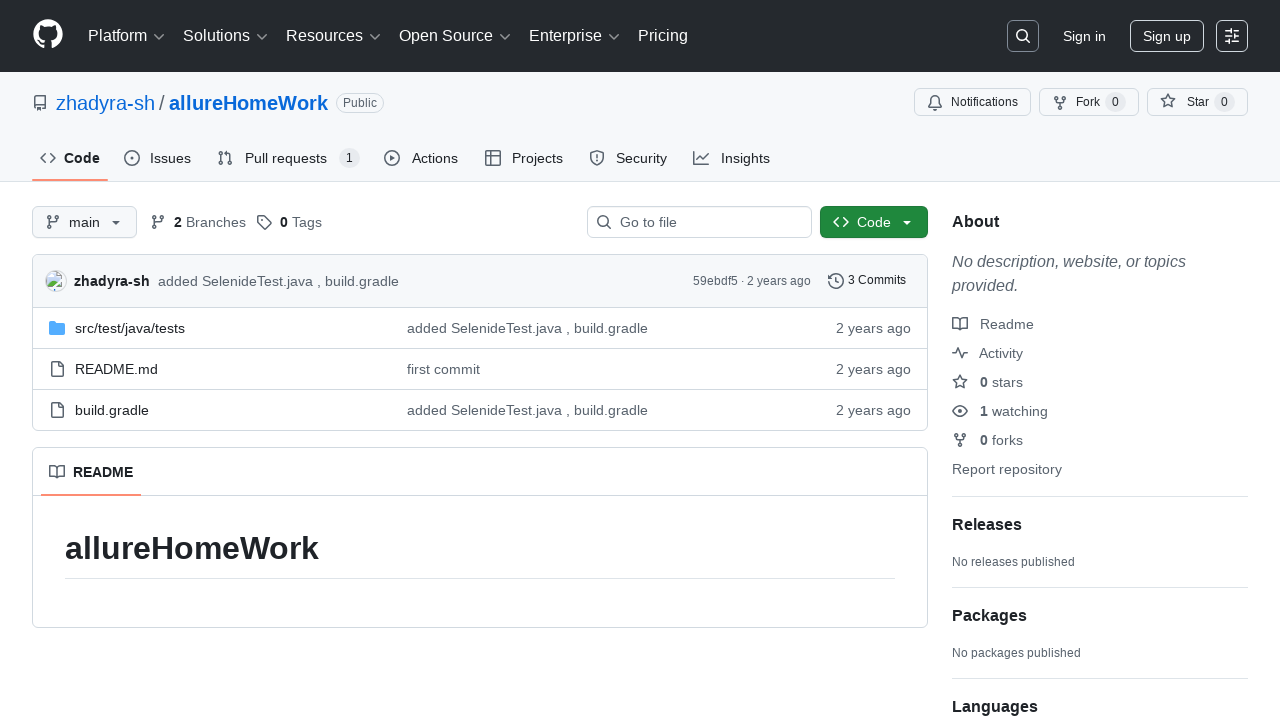

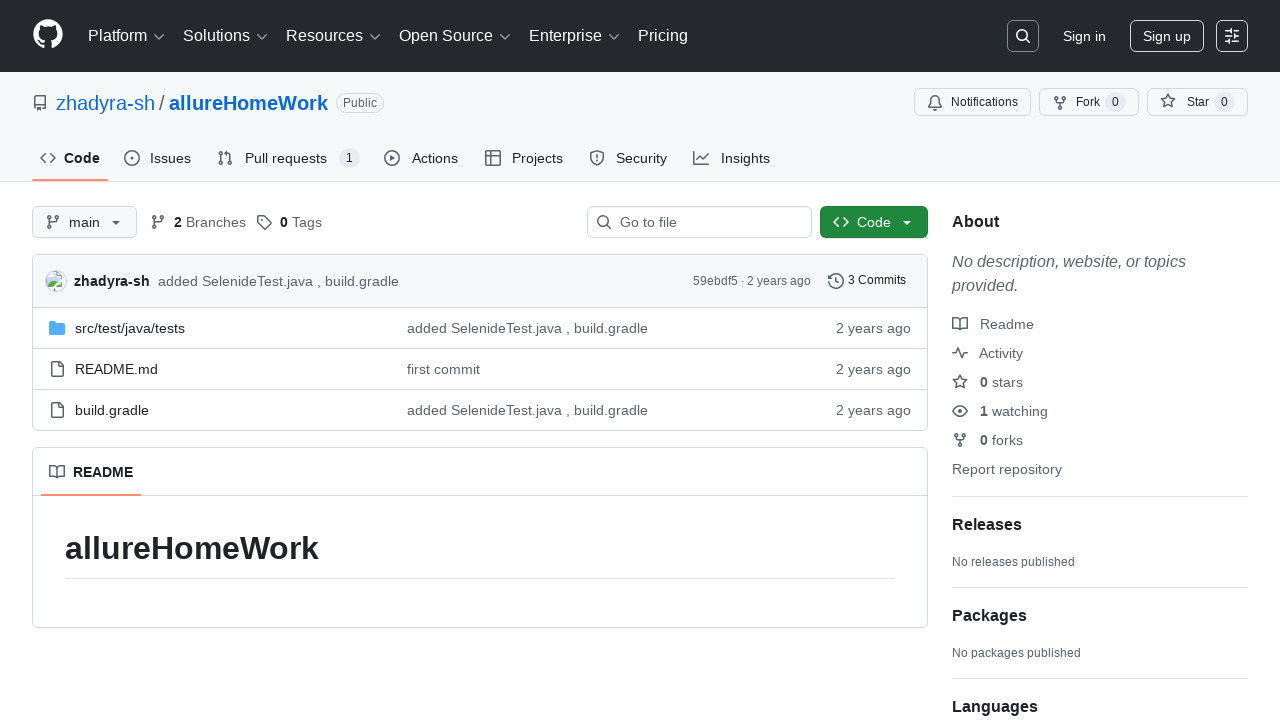